Tests downloading a PDF file by clicking the download button and verifying the download starts

Starting URL: https://letcode.in/file

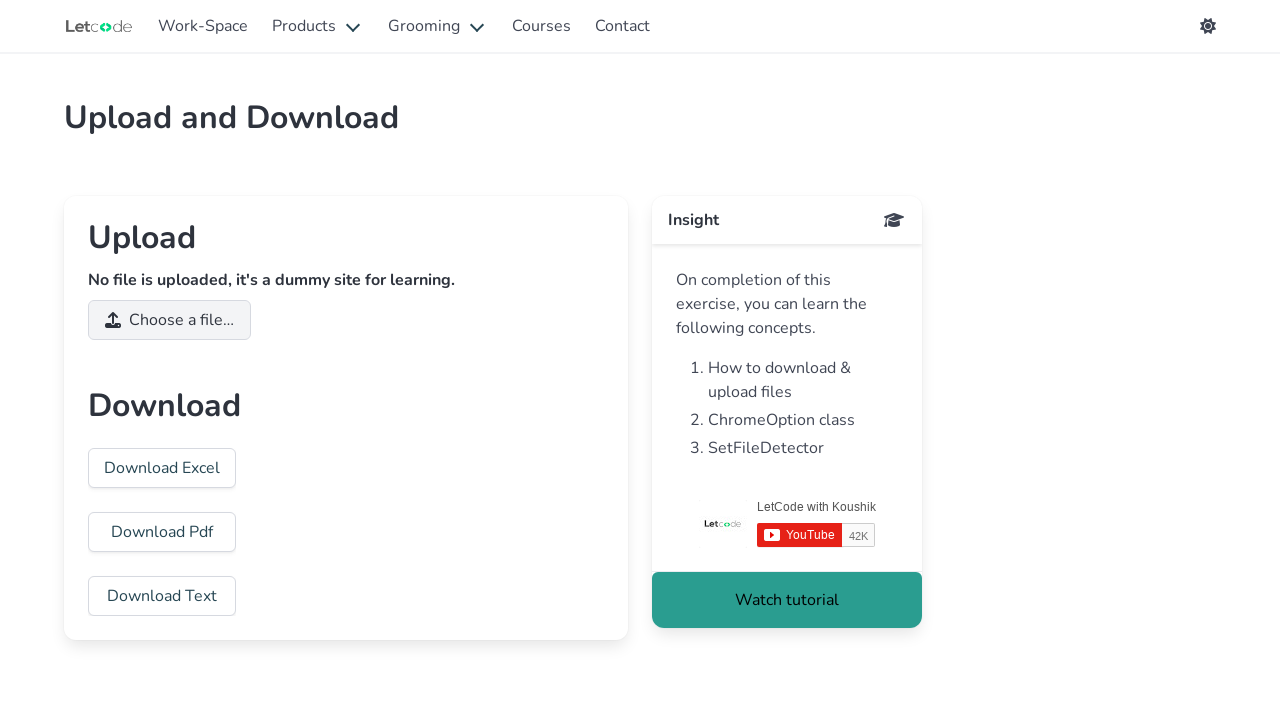

Waited for page to load completely (networkidle state)
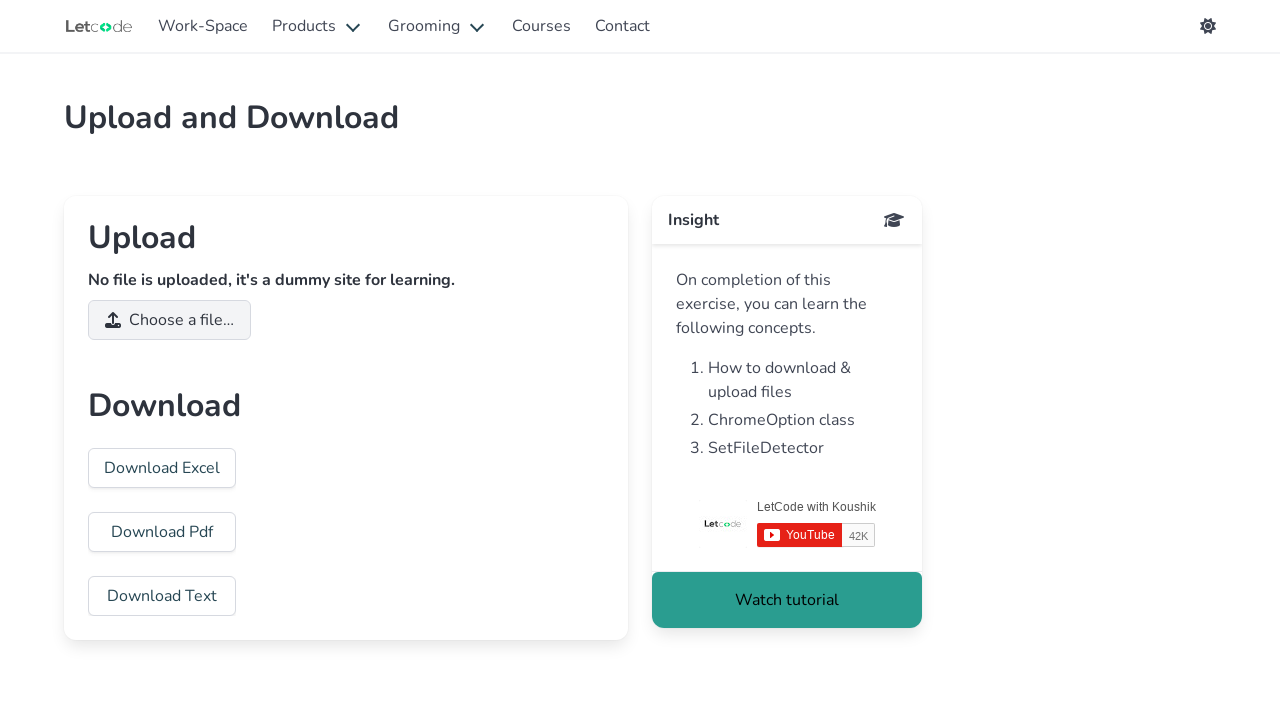

Clicked PDF download button at (162, 532) on text=Download PDF
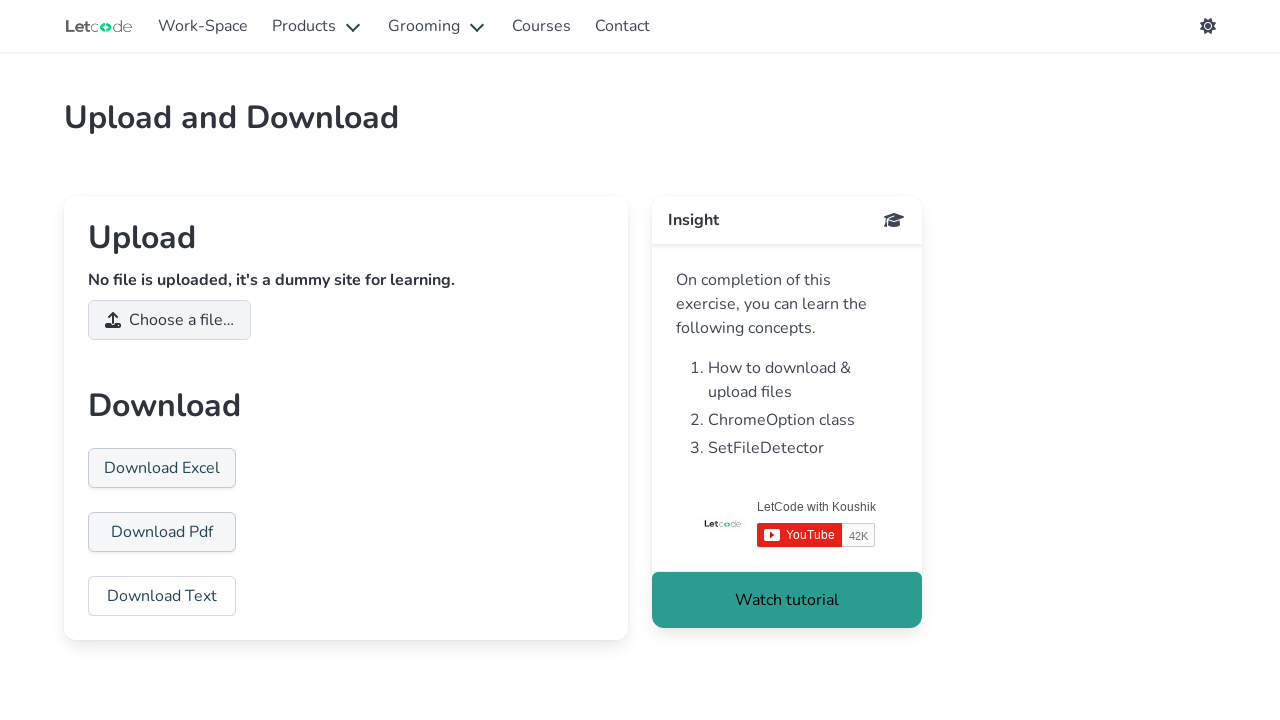

Download object obtained from download context
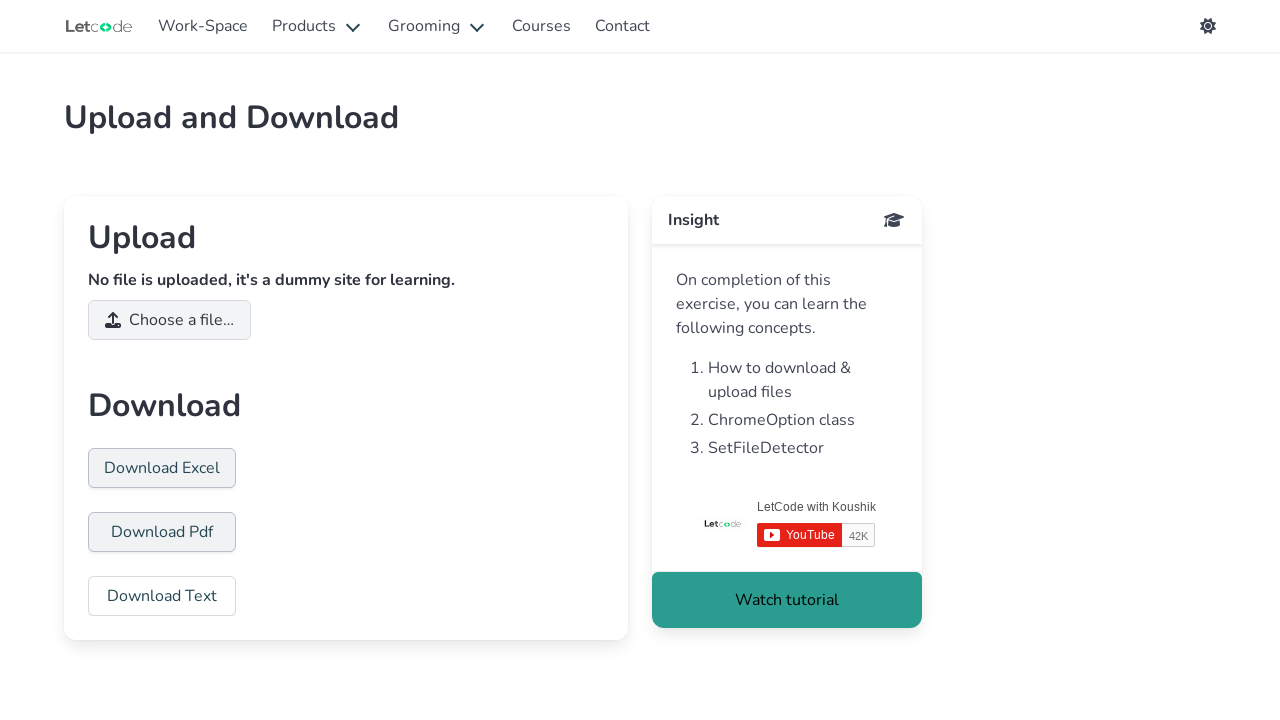

Verified PDF download started - suggested filename is present
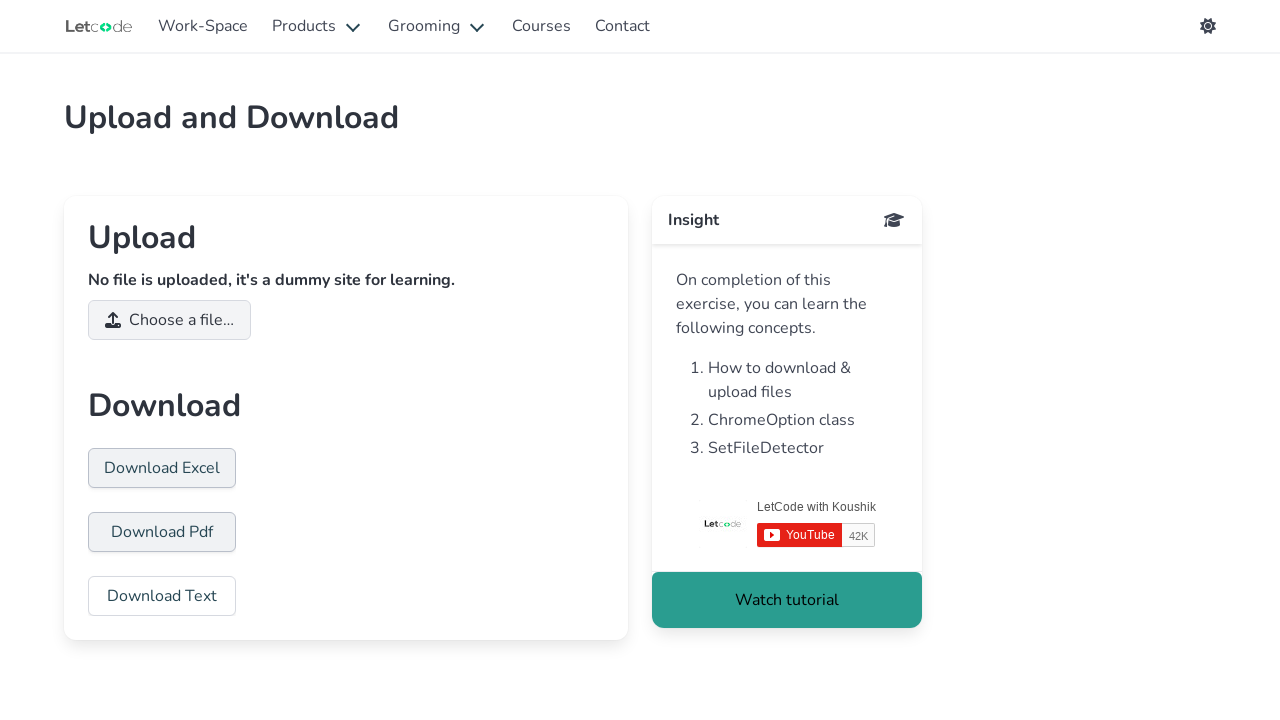

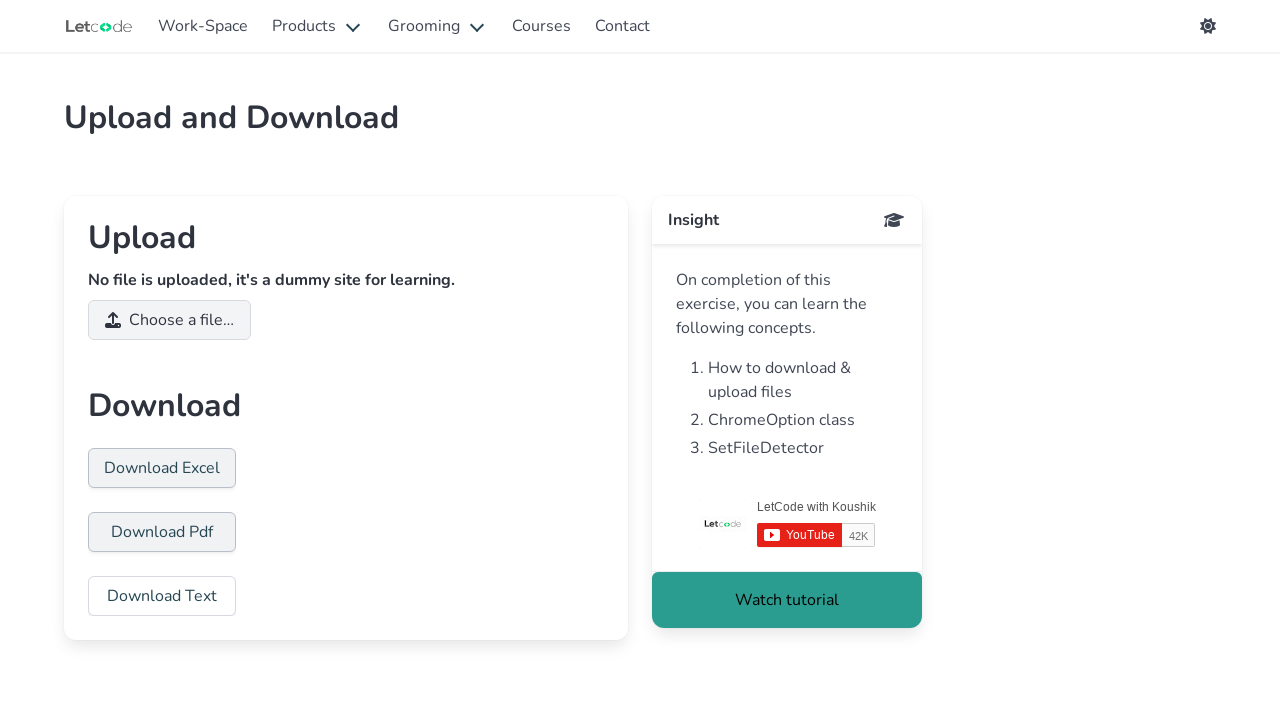